Tests registration form validation by submitting with only email filled and verifying that validation errors appear for empty password and PID fields.

Starting URL: http://railwayb1.somee.com/

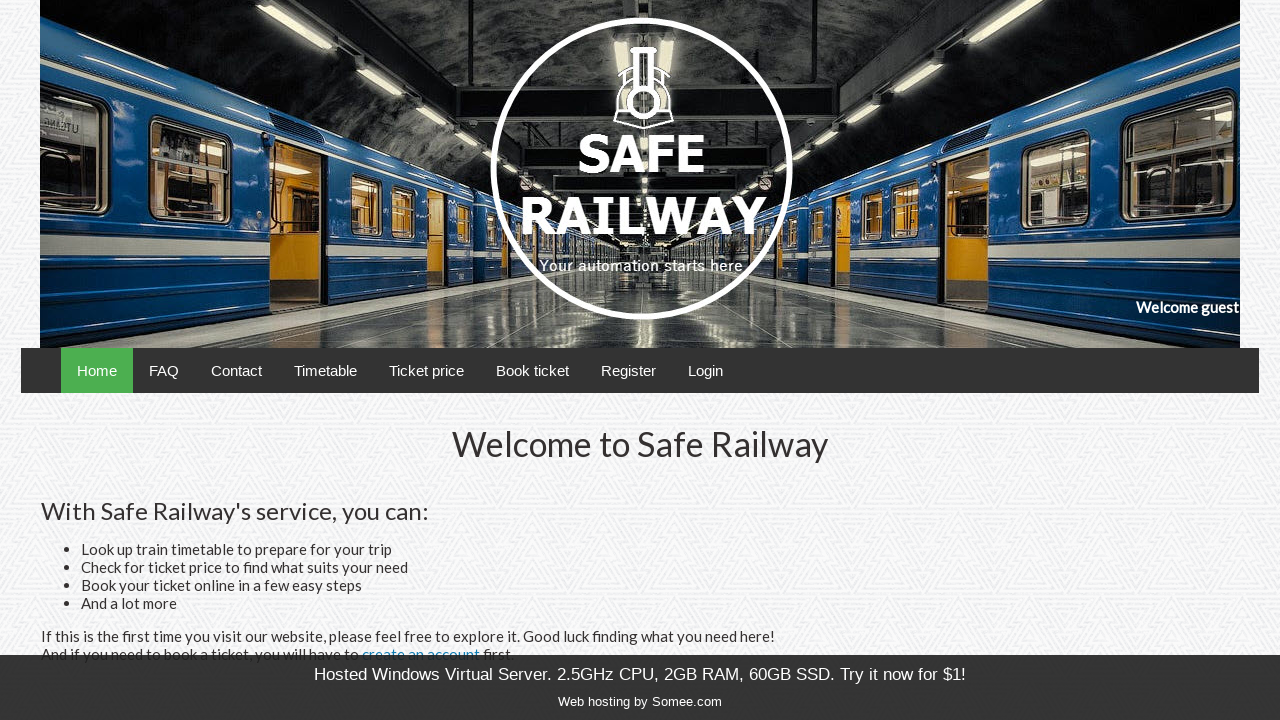

Clicked Register link to navigate to registration form at (628, 370) on text=Register
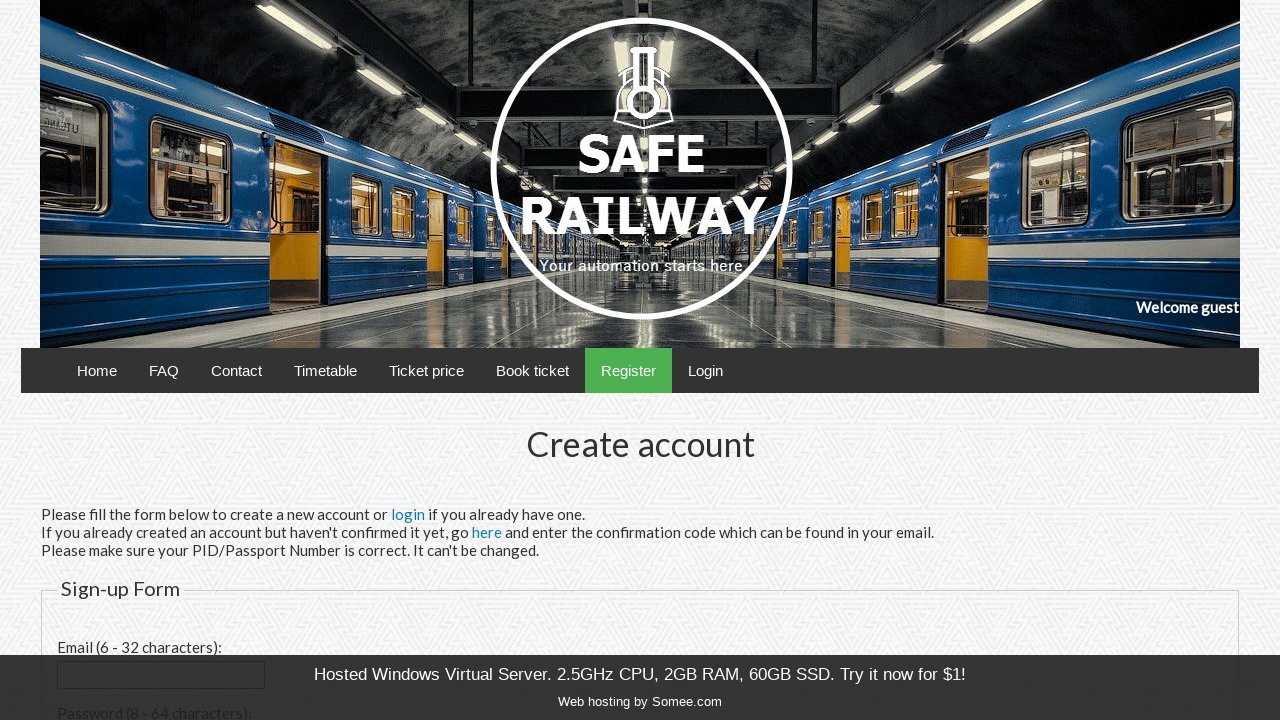

Email input field appeared
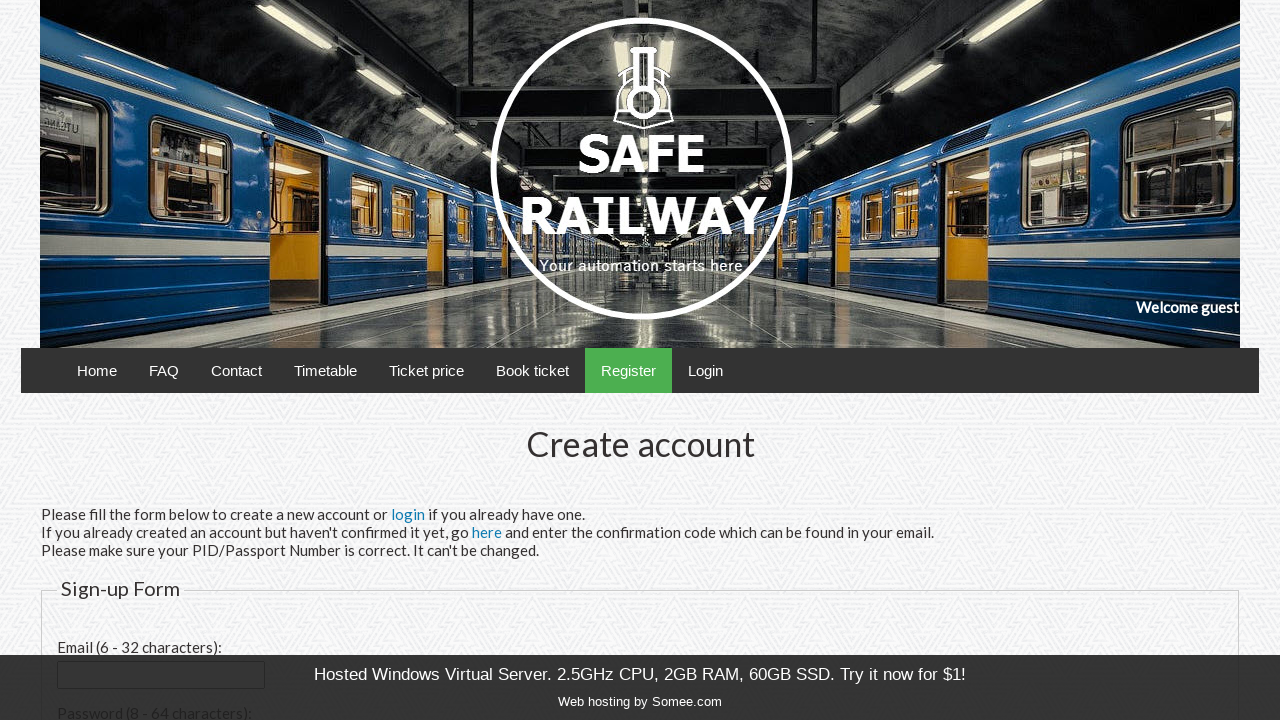

Filled email field with 'emptypasspid@test.com' on #email
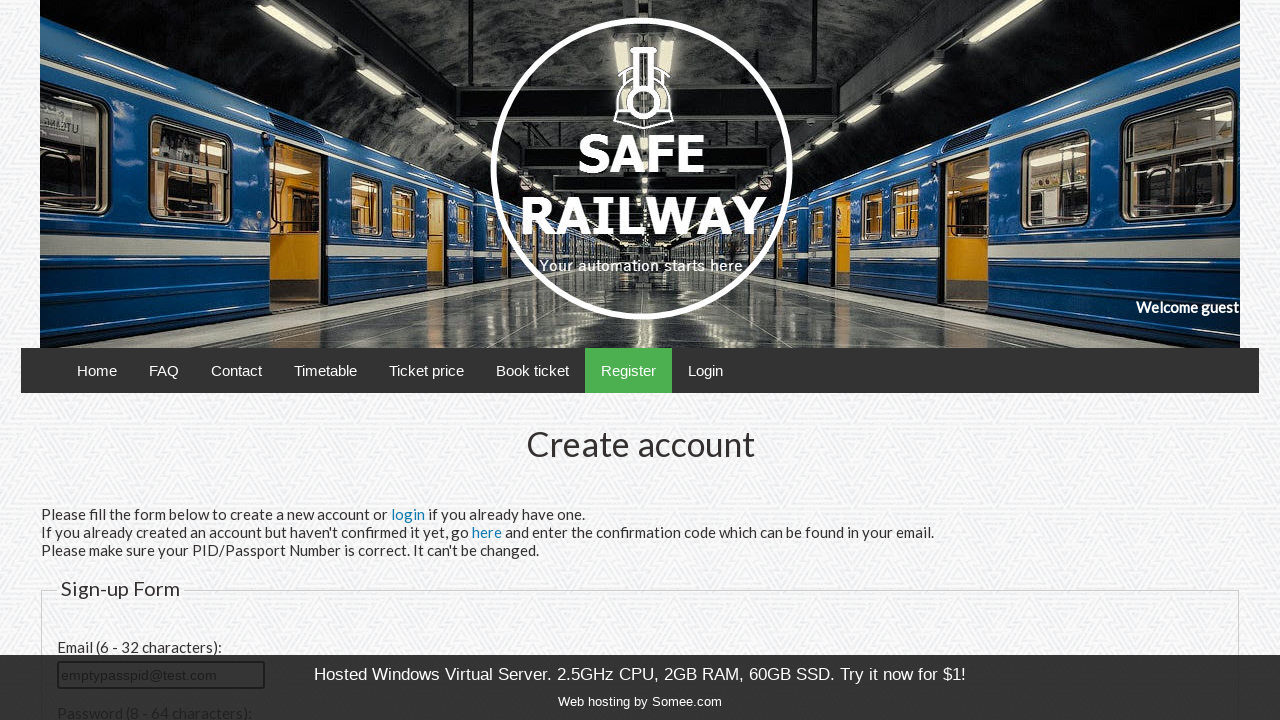

Scrolled submit button into view
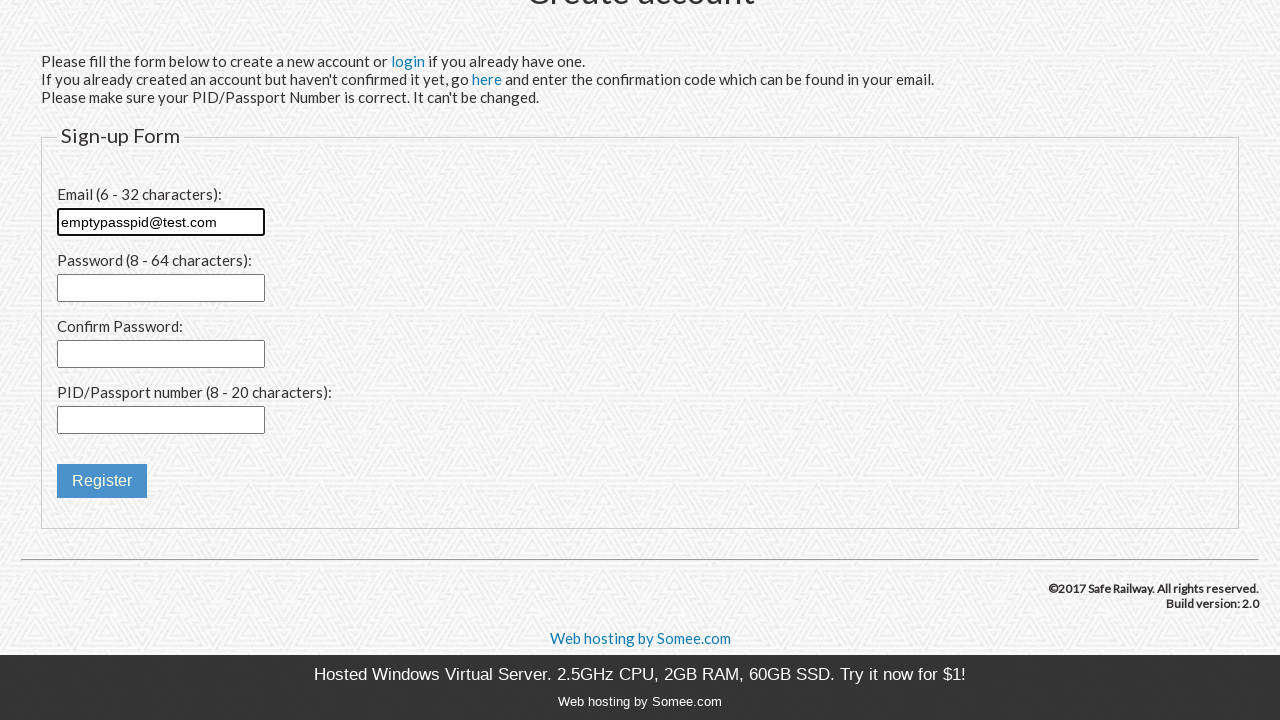

Clicked submit button with only email filled at (102, 481) on input[type='submit']
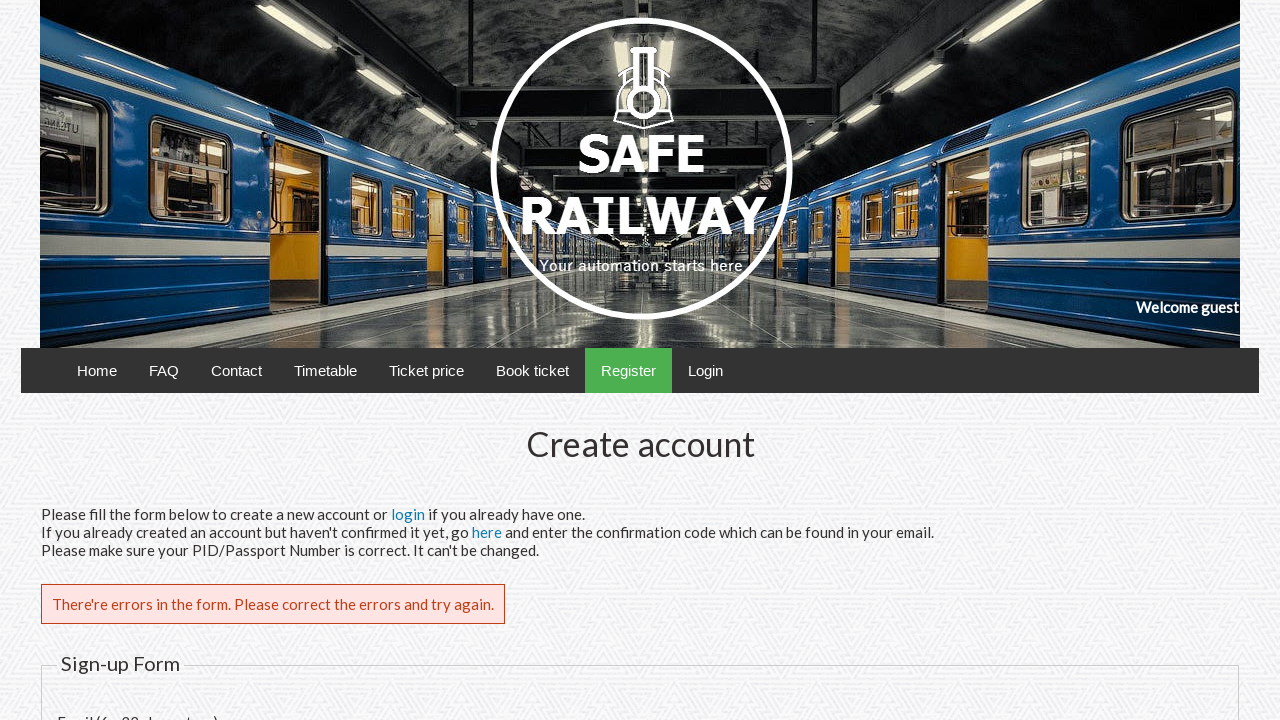

Password validation error message appeared
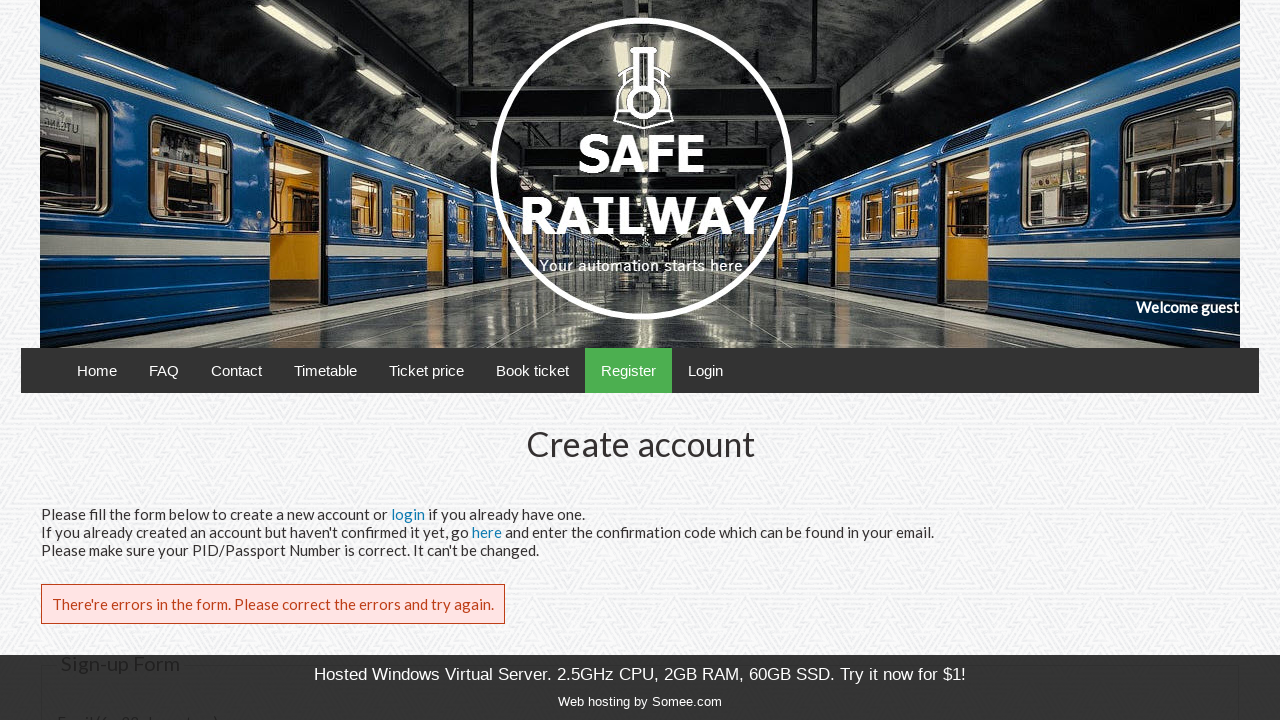

PID validation error message appeared - form validation successful
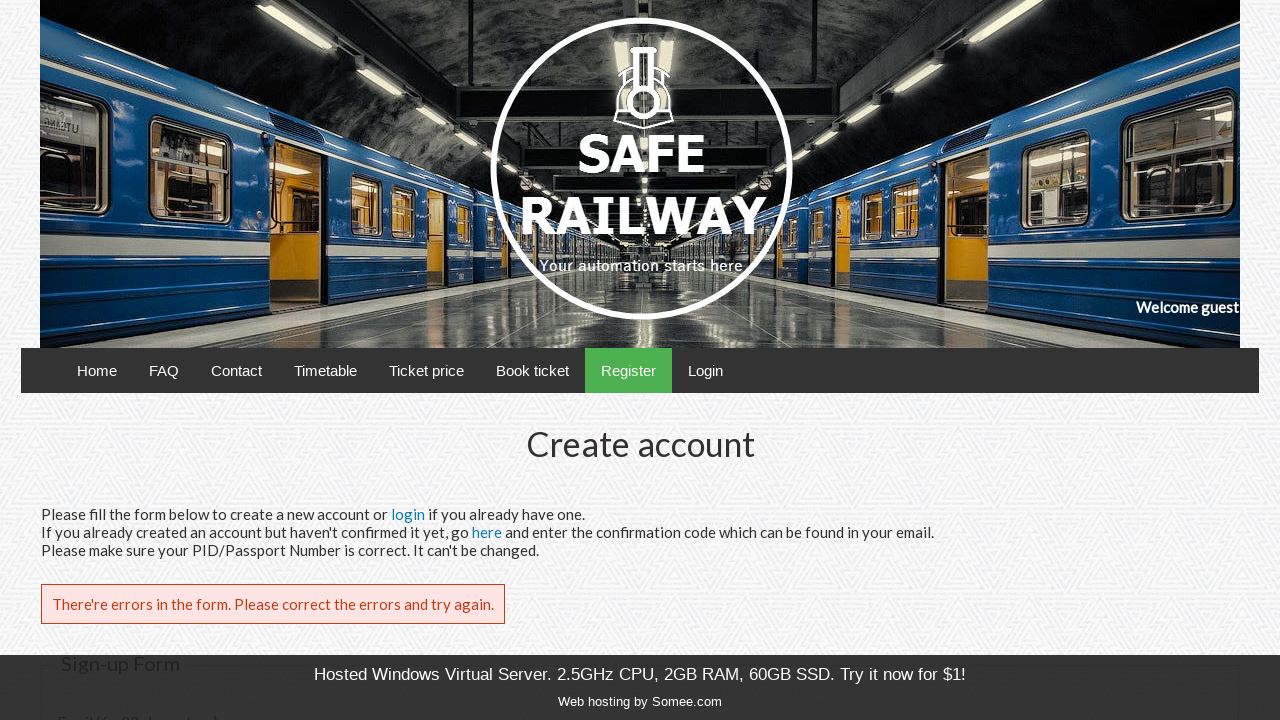

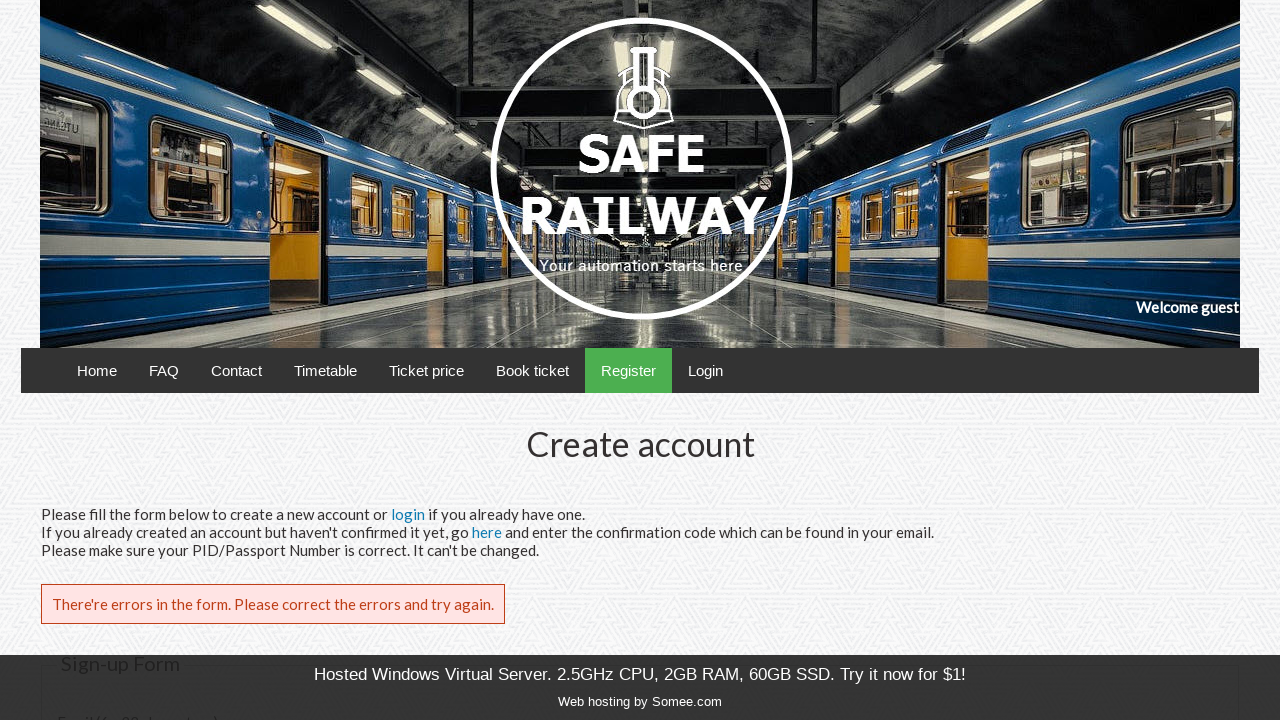